Navigates to a CSDN blog page and verifies that specific content is present on the page

Starting URL: https://blog.csdn.net/FujLiny

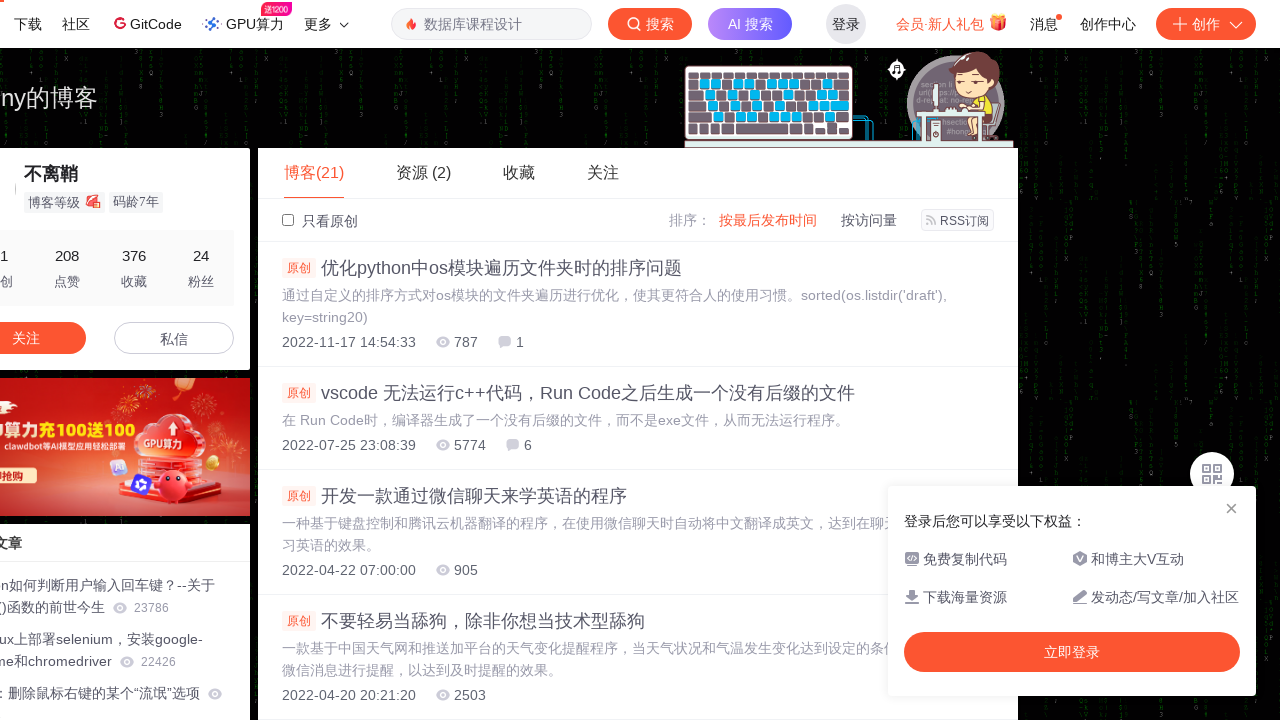

Waited for page to reach networkidle load state
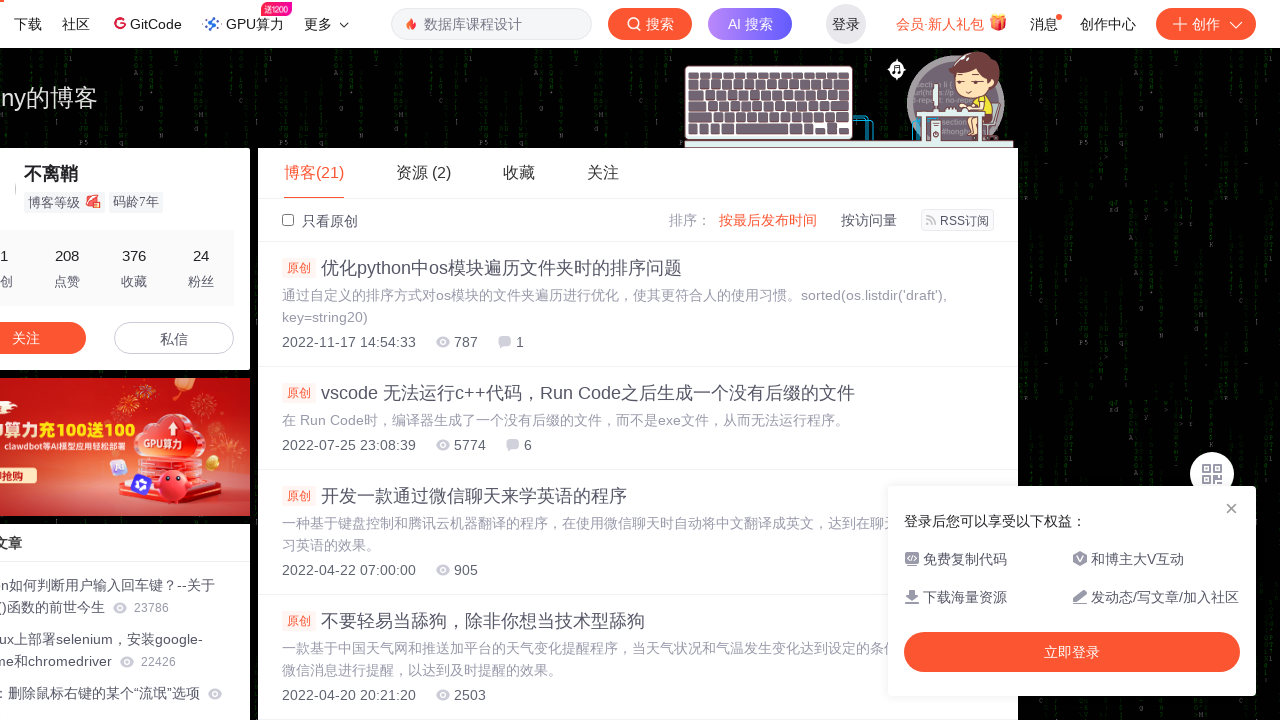

Verified that '不离鞘' content is present on the CSDN blog page
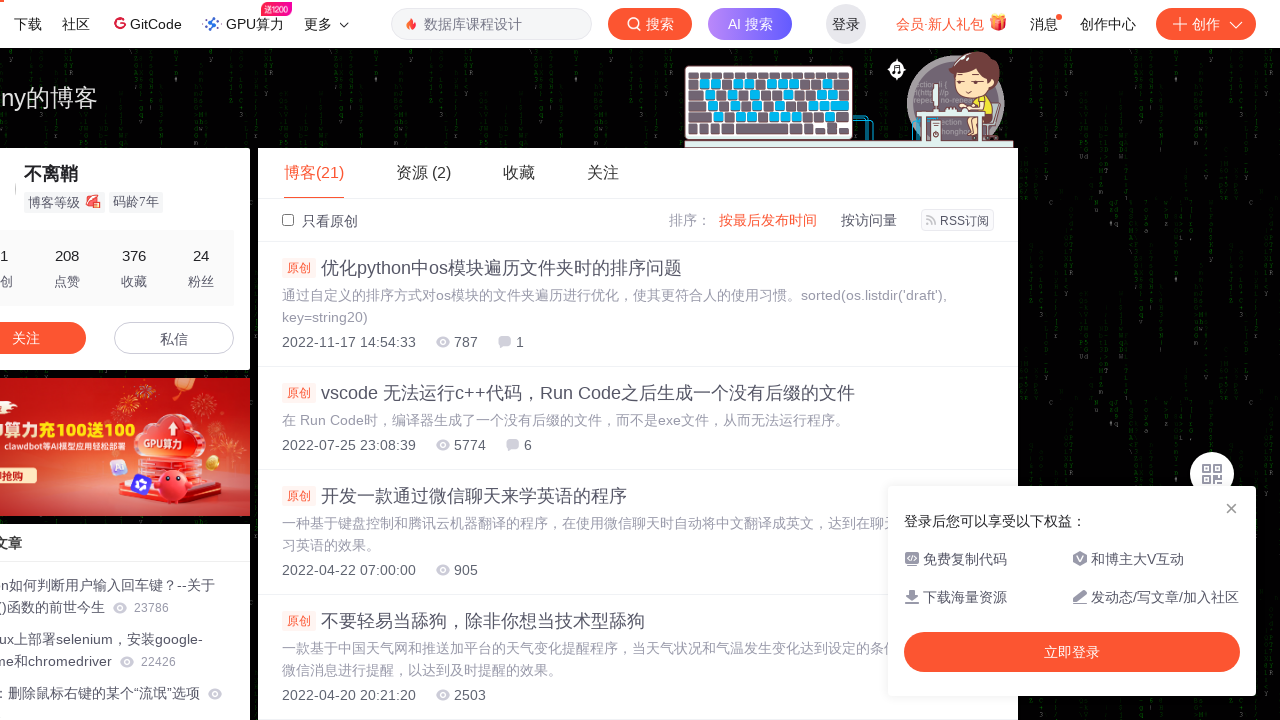

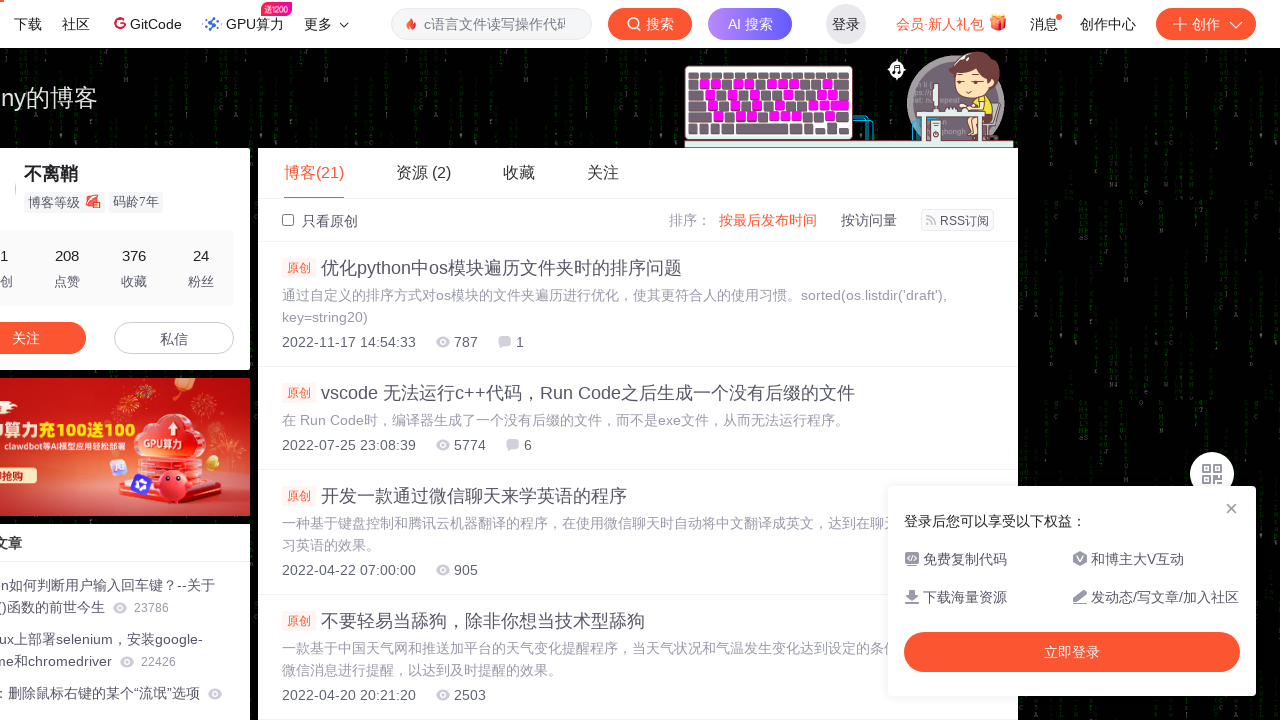